Tests static dropdown functionality by selecting a currency option (INR) from a dropdown menu on a practice website

Starting URL: https://rahulshettyacademy.com/dropdownsPractise/

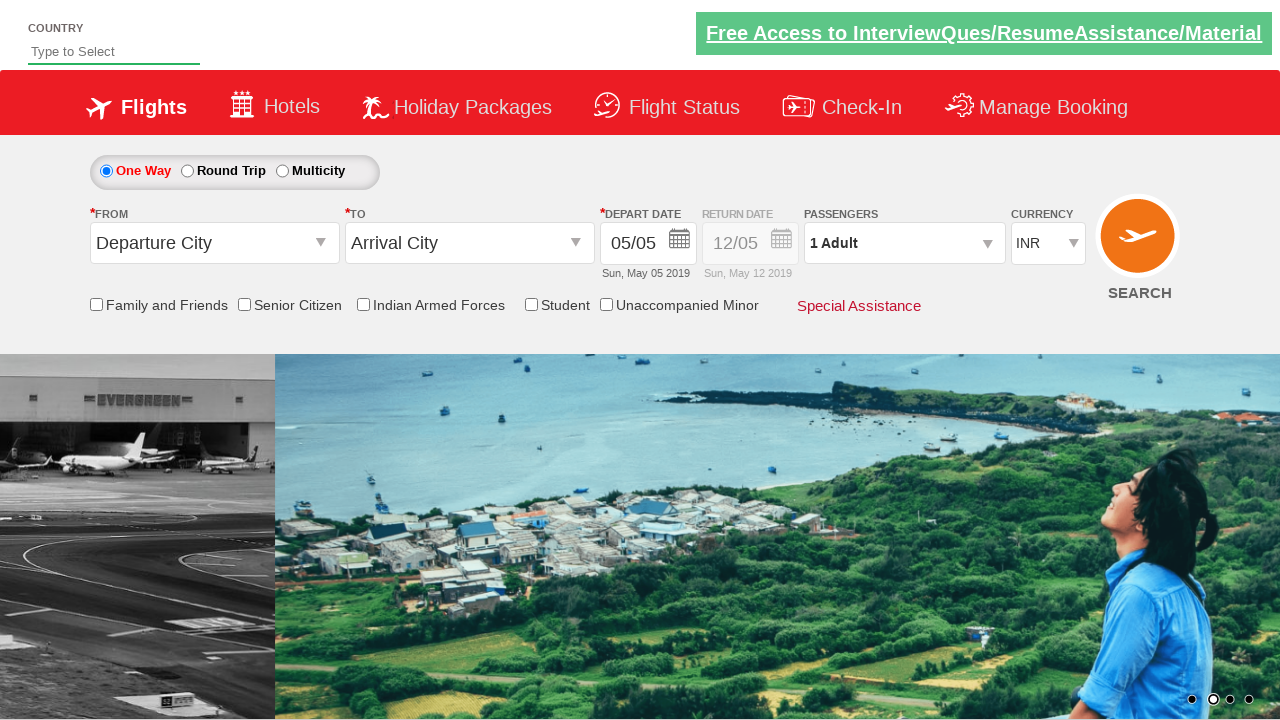

Navigated to dropdown practice website
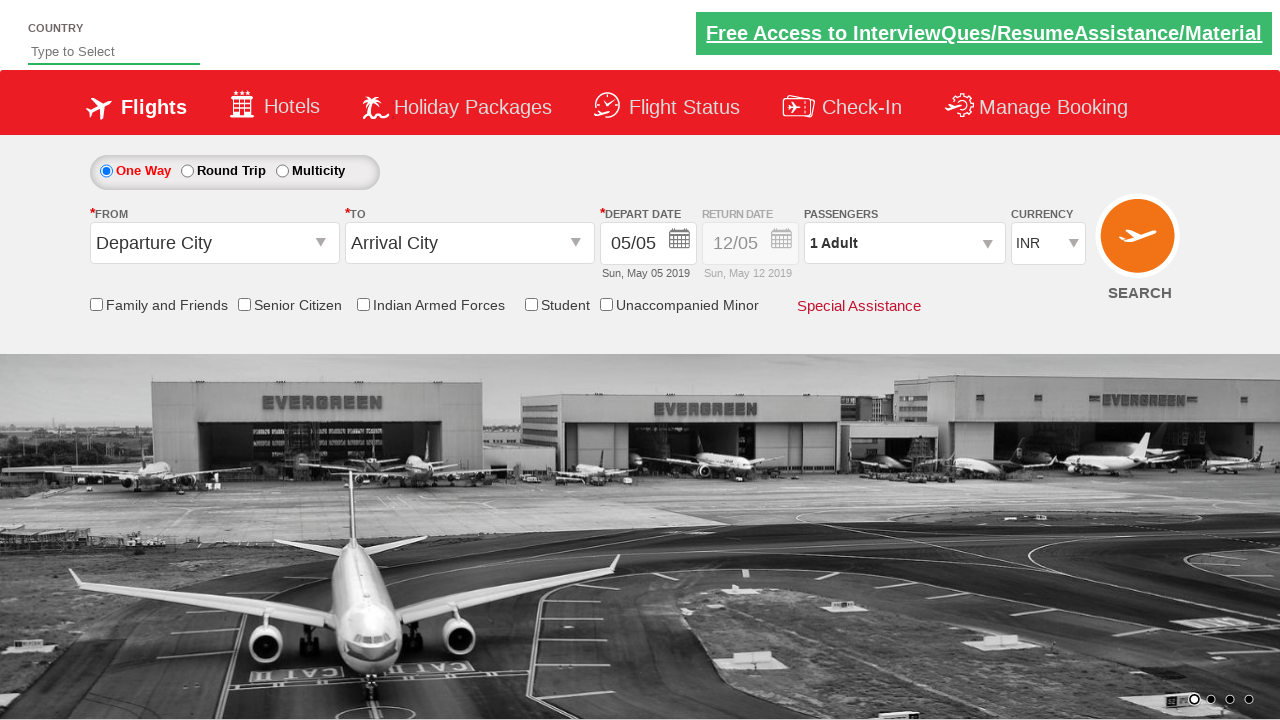

Selected INR from static currency dropdown on #ctl00_mainContent_DropDownListCurrency
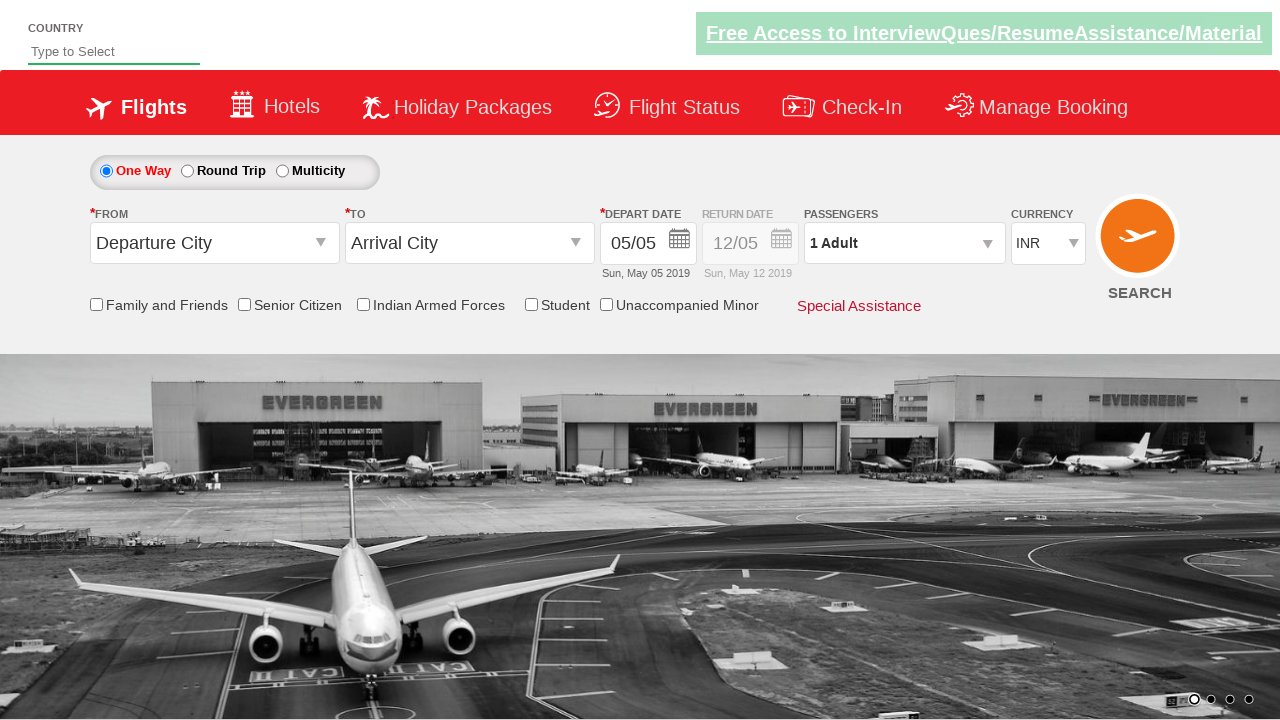

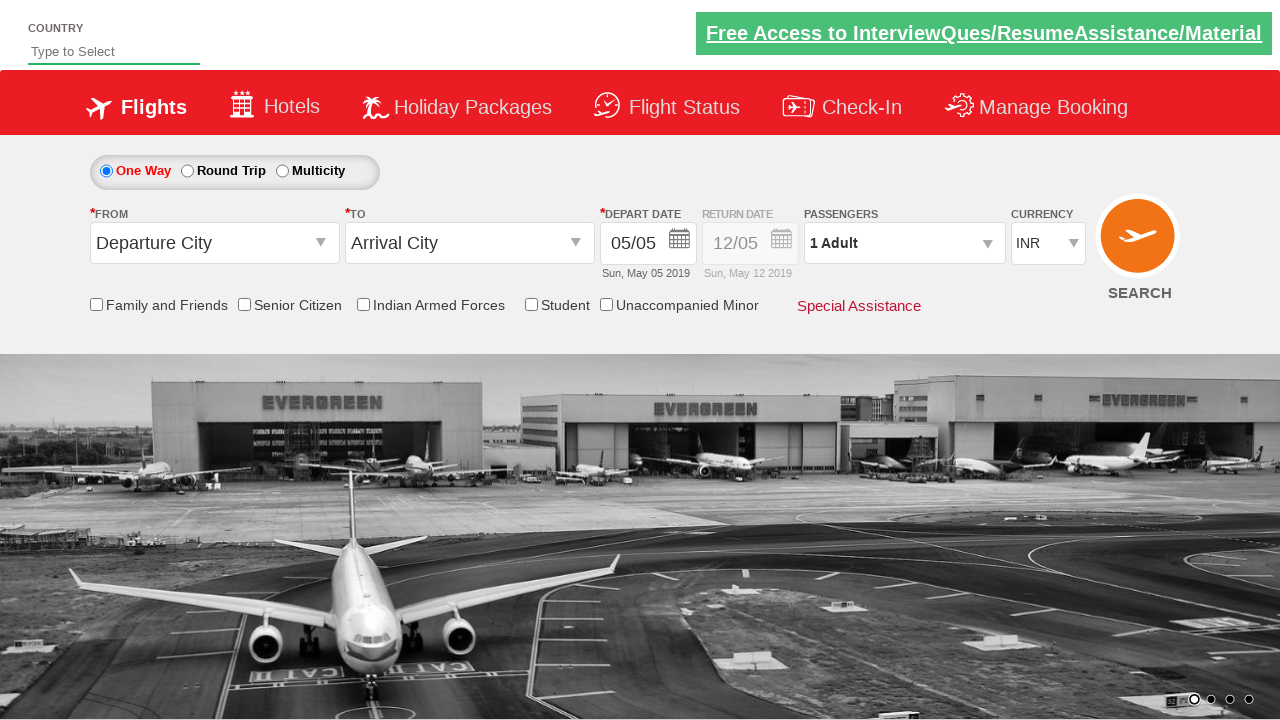